Tests drag and drop functionality by dragging an element from source to target area

Starting URL: https://demo.automationtesting.in/Static.html

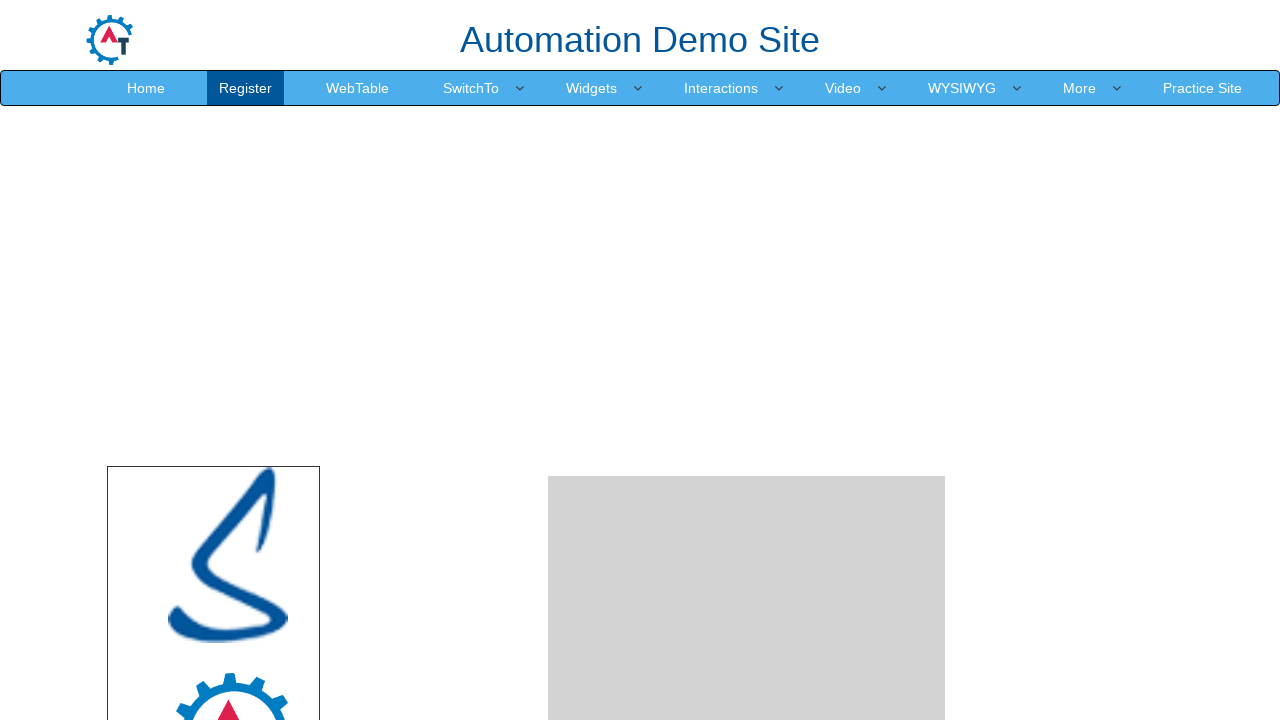

Located source element with id 'angular'
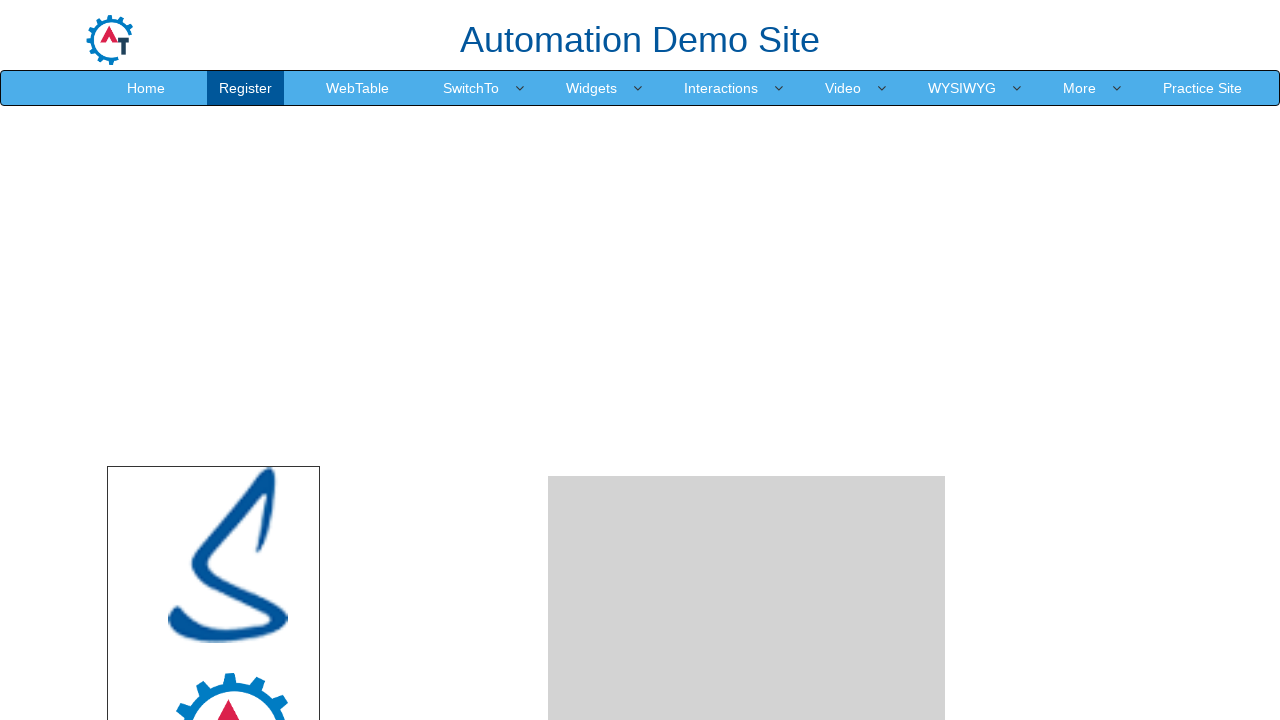

Located target drop area with id 'droparea'
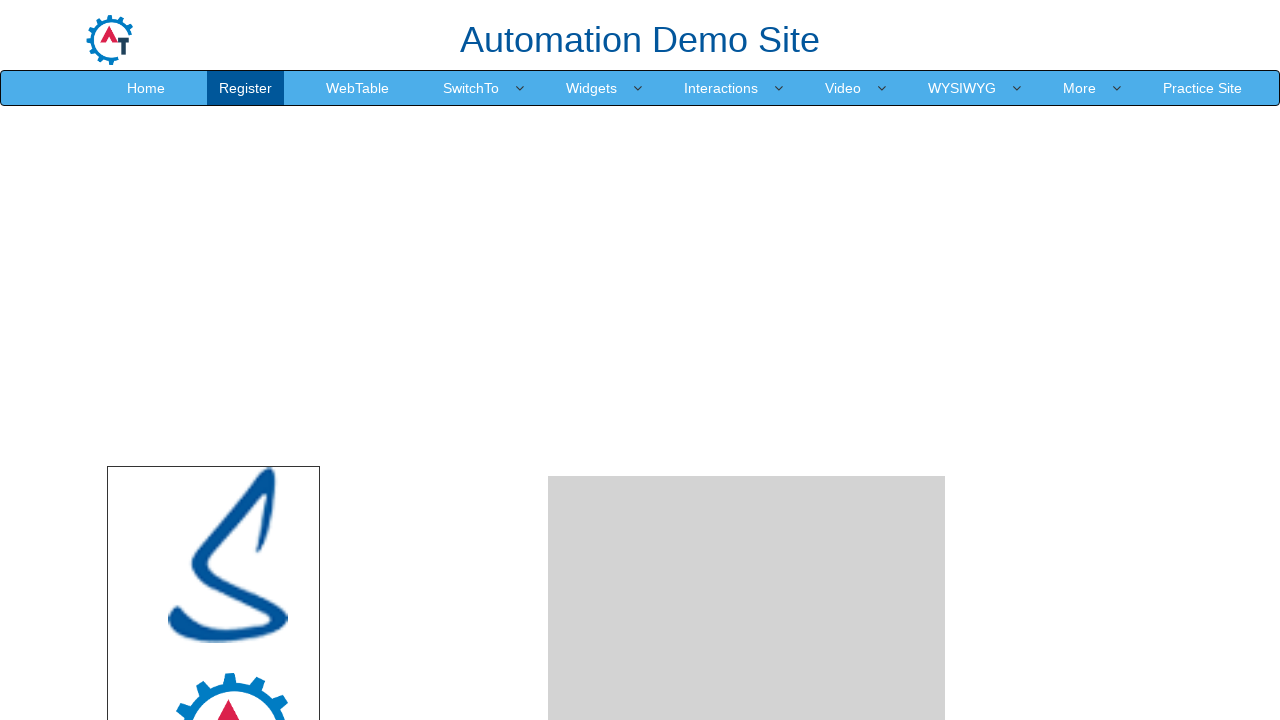

Dragged element from source to target drop area at (747, 481)
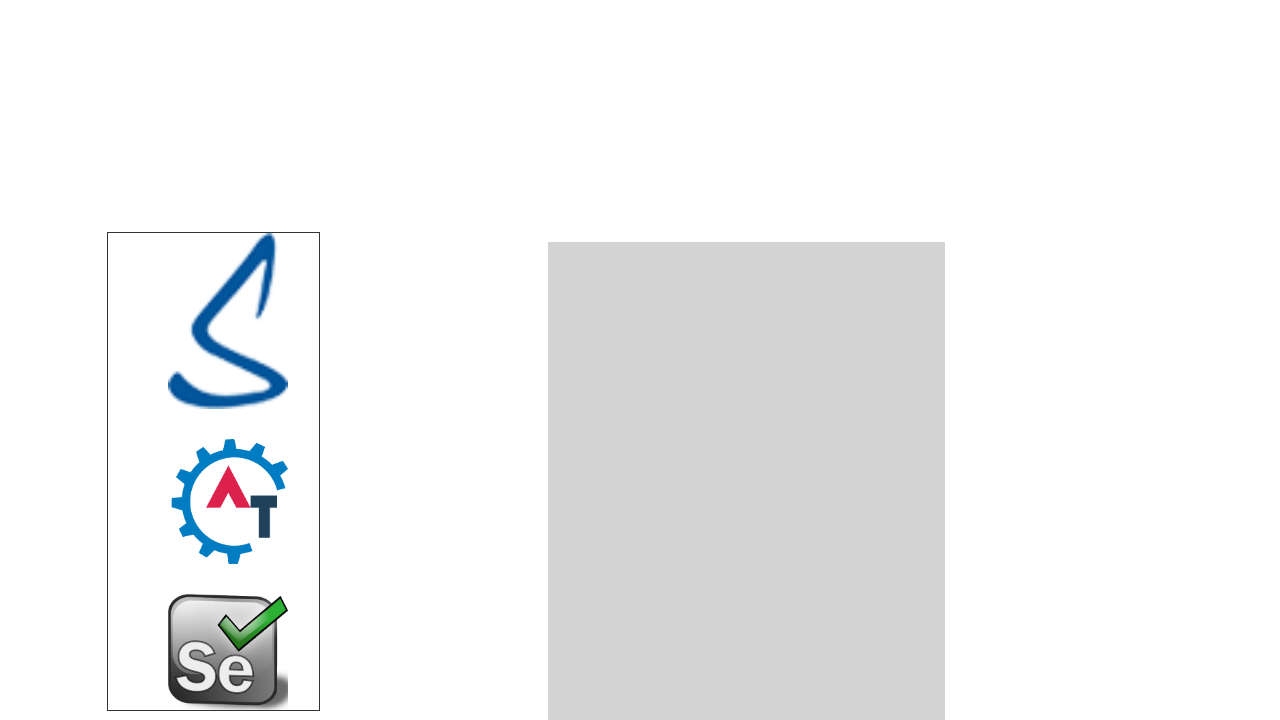

Waited 1000ms for drag and drop operation to complete
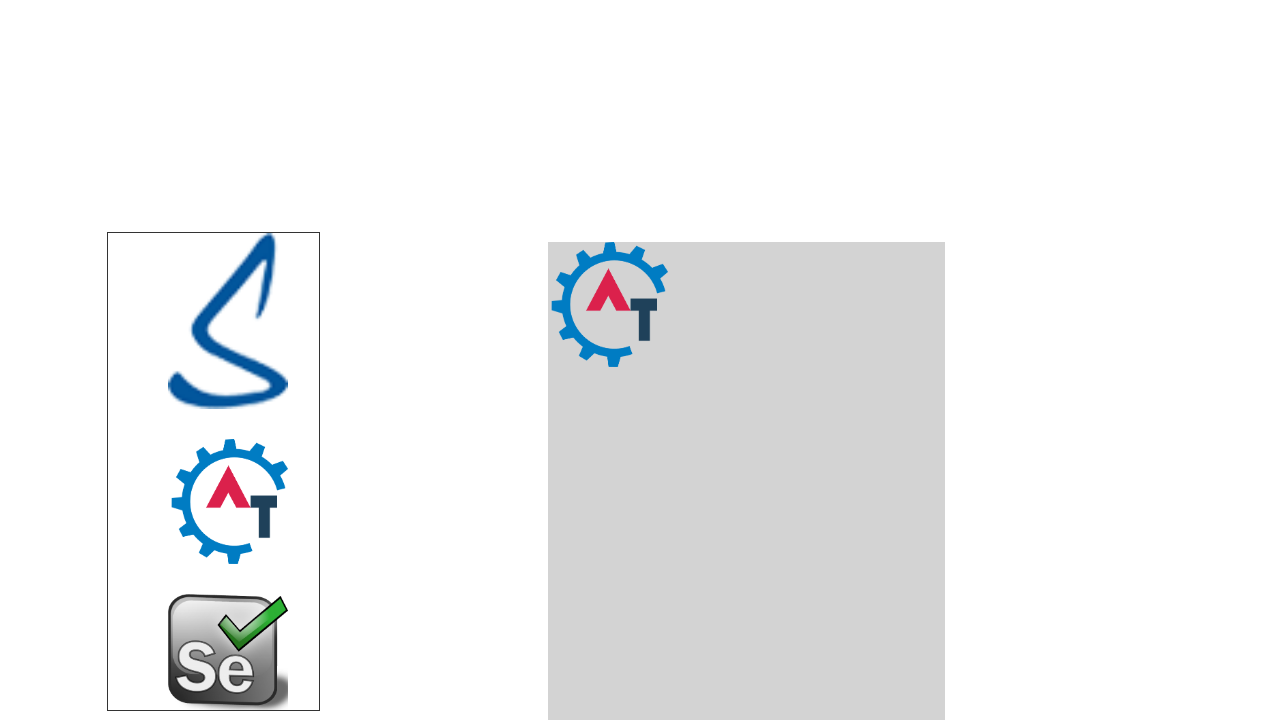

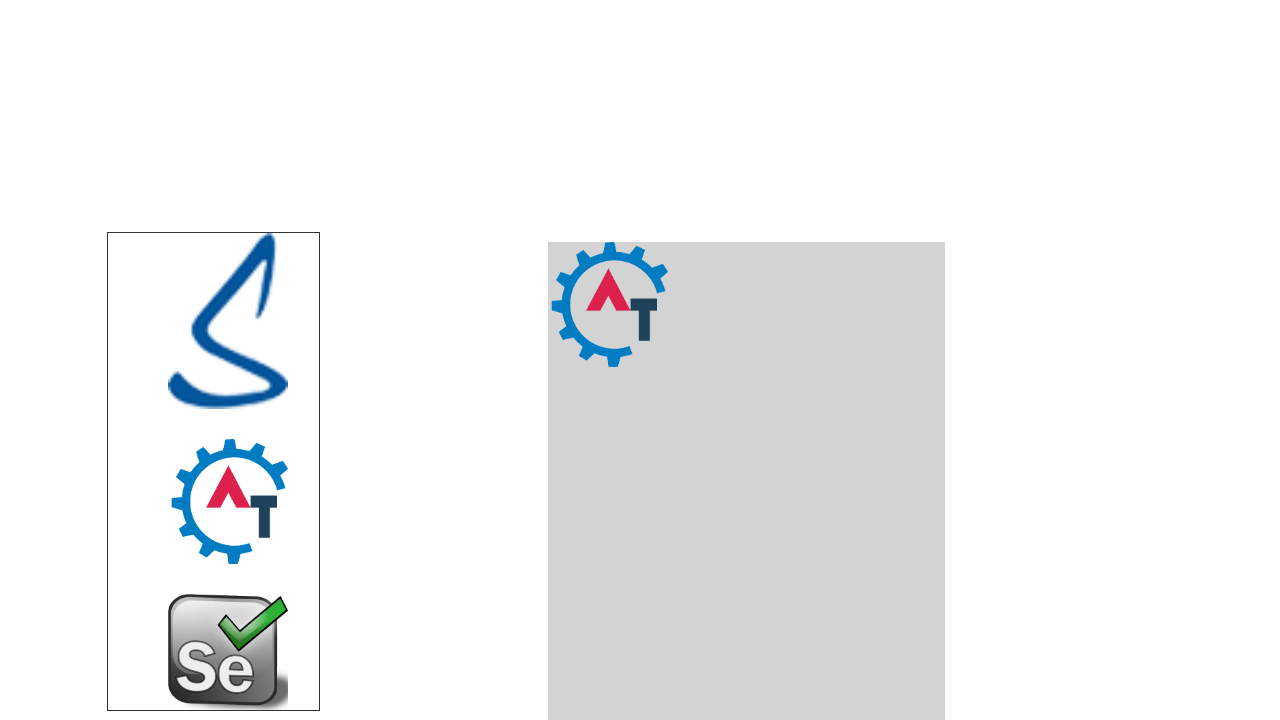